Interacts with a static HTML table by extracting table dimensions, retrieving specific cell values, and clicking checkboxes and links based on company name conditions

Starting URL: http://seleniumpractise.blogspot.com/2021/08/webtable-in-html.html

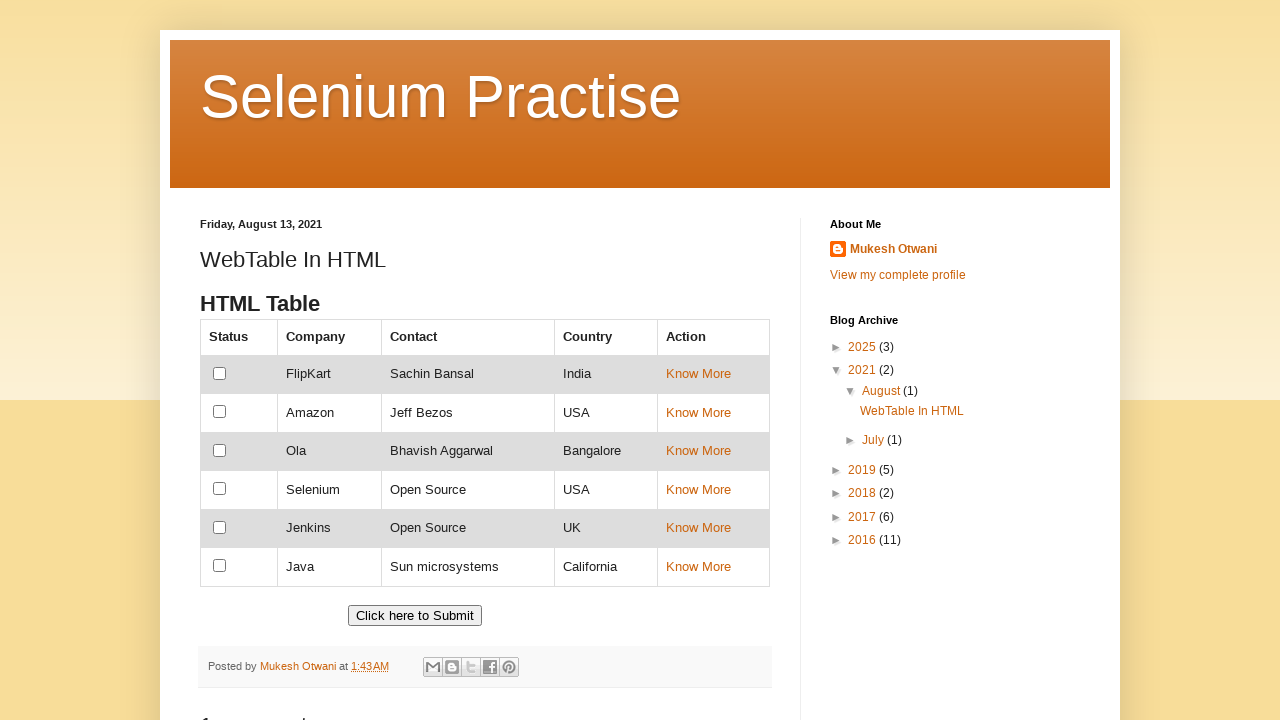

Retrieved row count from table
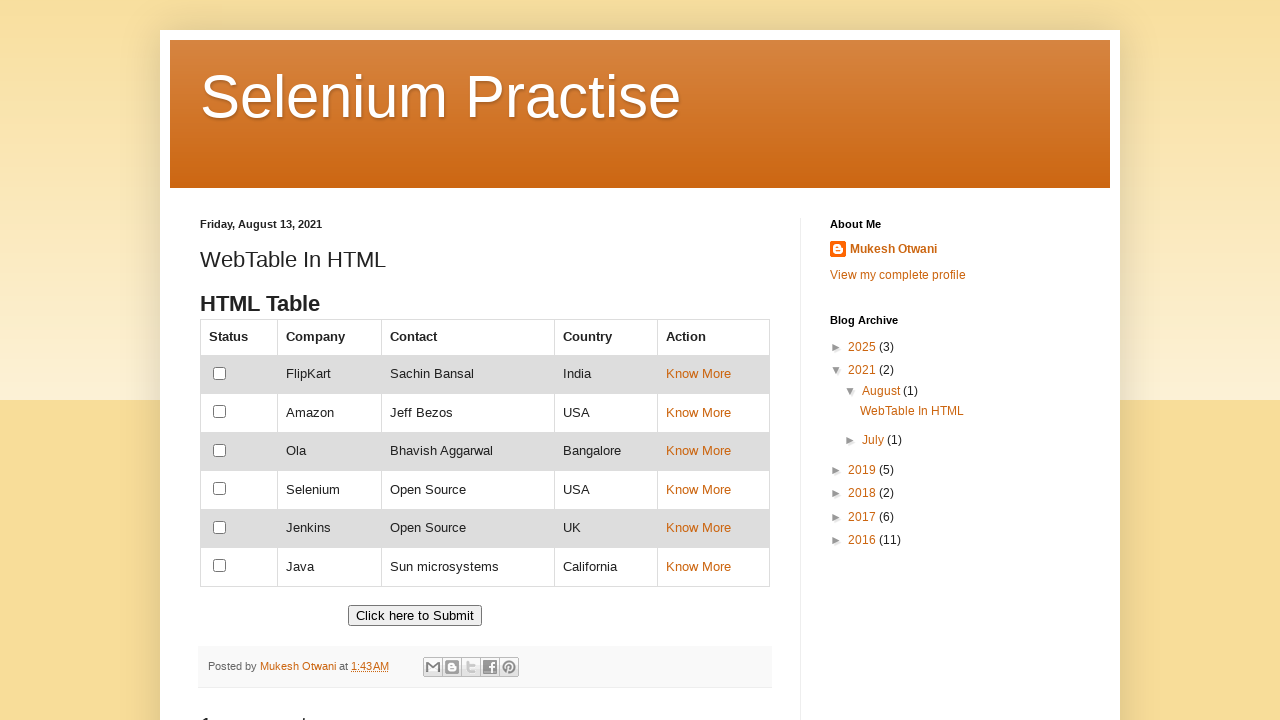

Retrieved column count from table
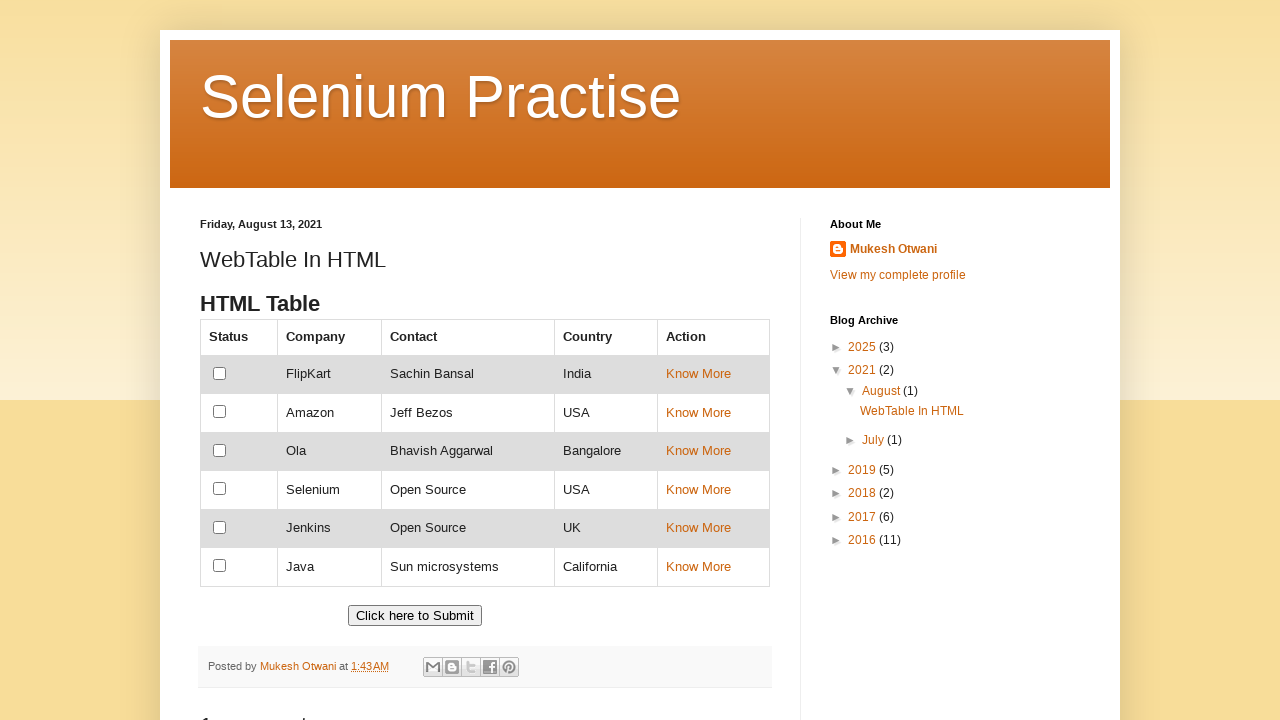

Retrieved cell value from row 6, column 4
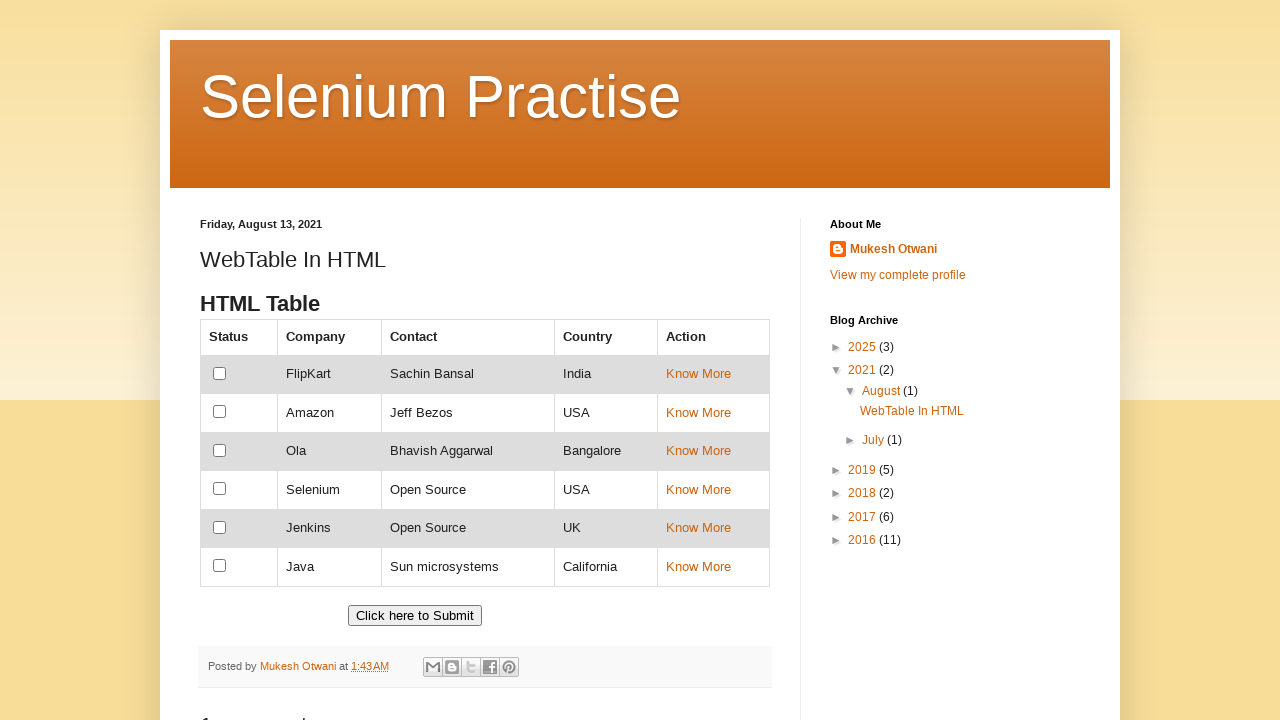

Retrieved all text contents from row 3, column 2
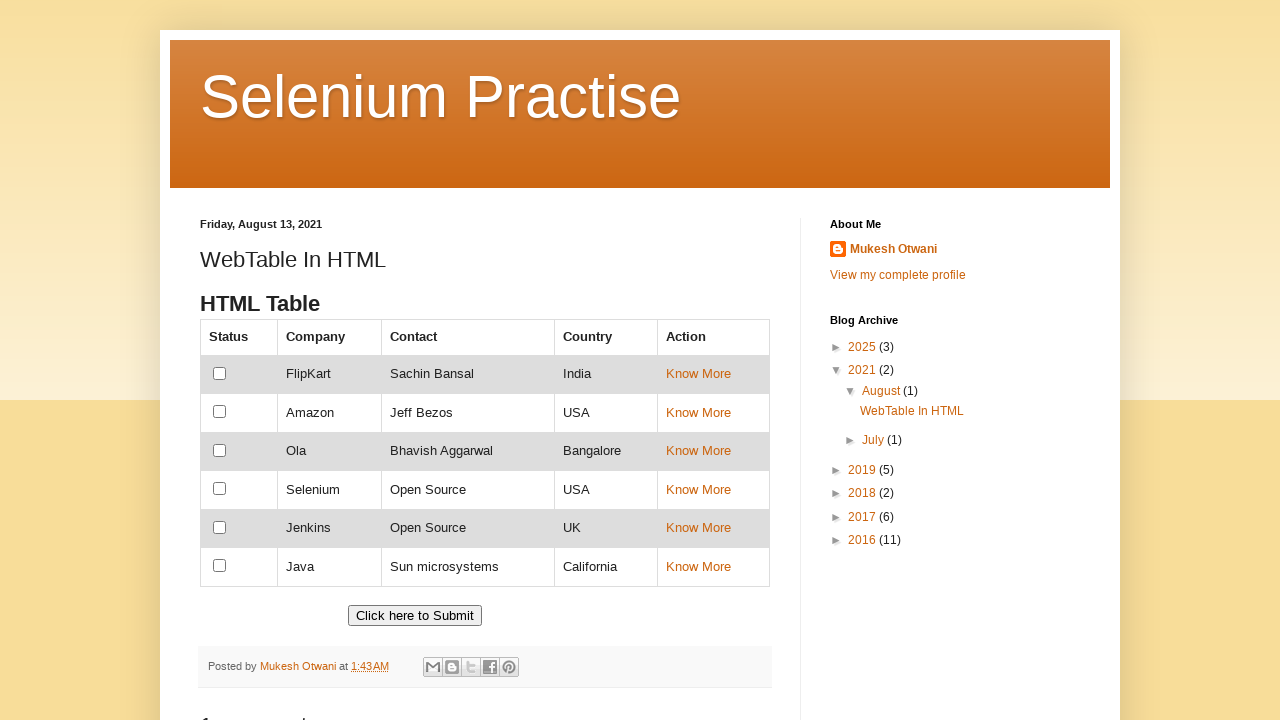

Clicked checkbox for Amazon row at (220, 412) on xpath=//td[text()='Amazon']//preceding-sibling::td//input
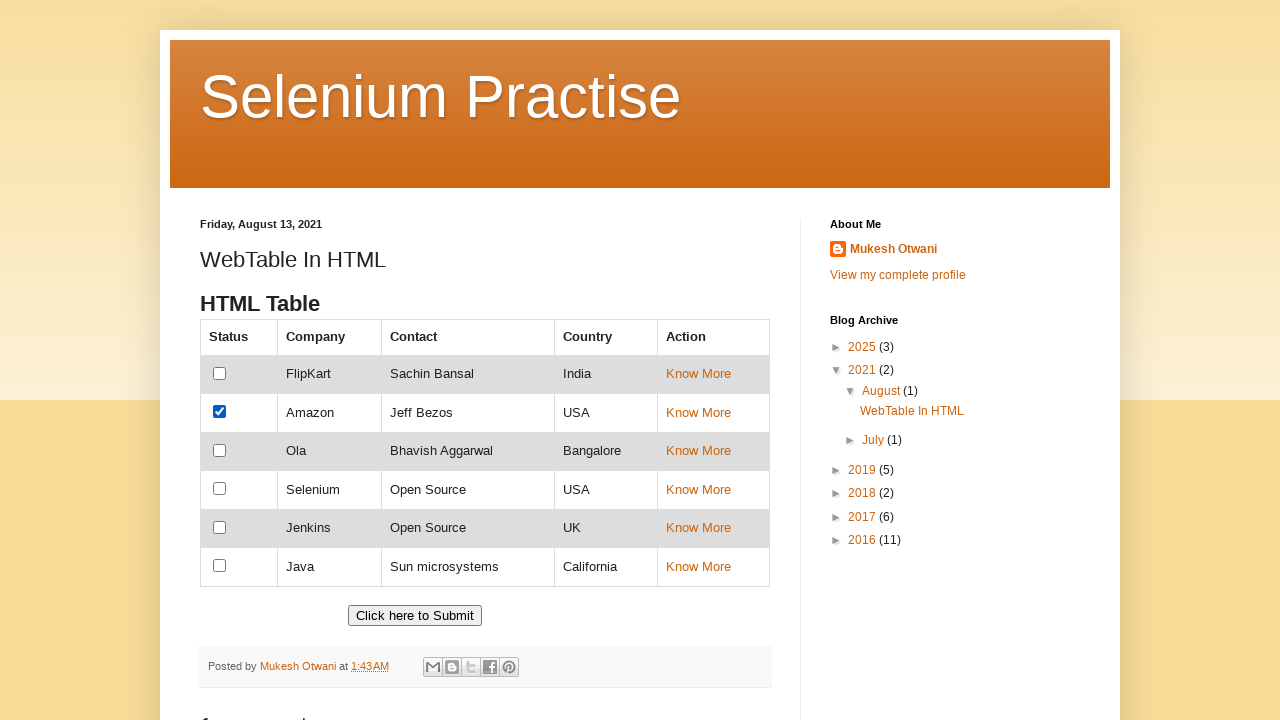

Clicked link in UK row at (698, 528) on xpath=//td[text()='UK']//following-sibling::td//a
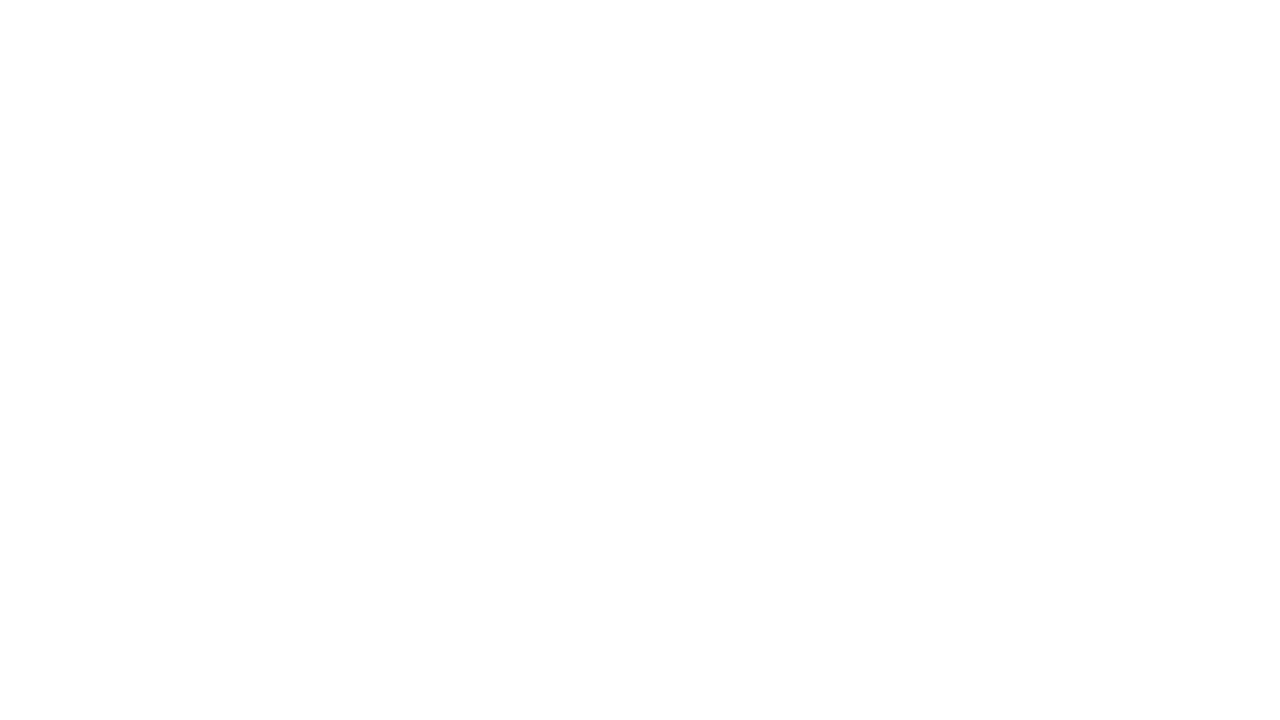

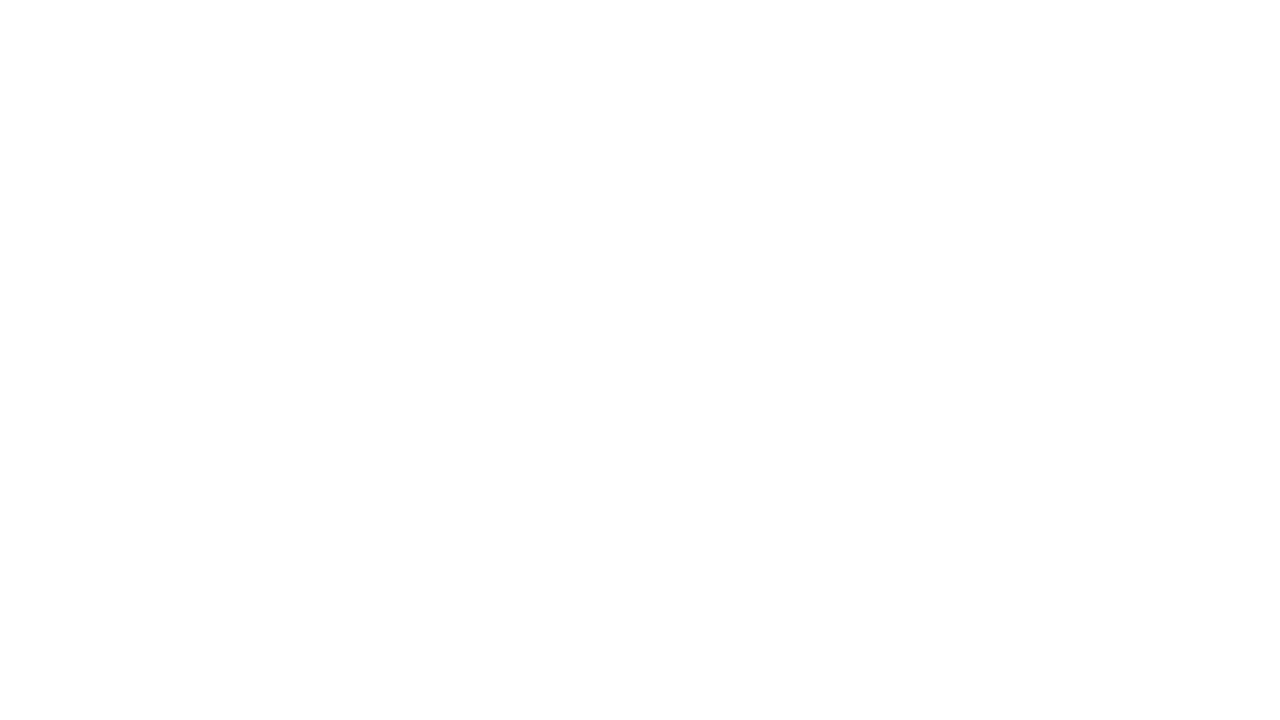